Navigates to Douban's movie chart page and verifies that movie listings are displayed by checking for the presence of movie entry elements.

Starting URL: https://movie.douban.com/chart

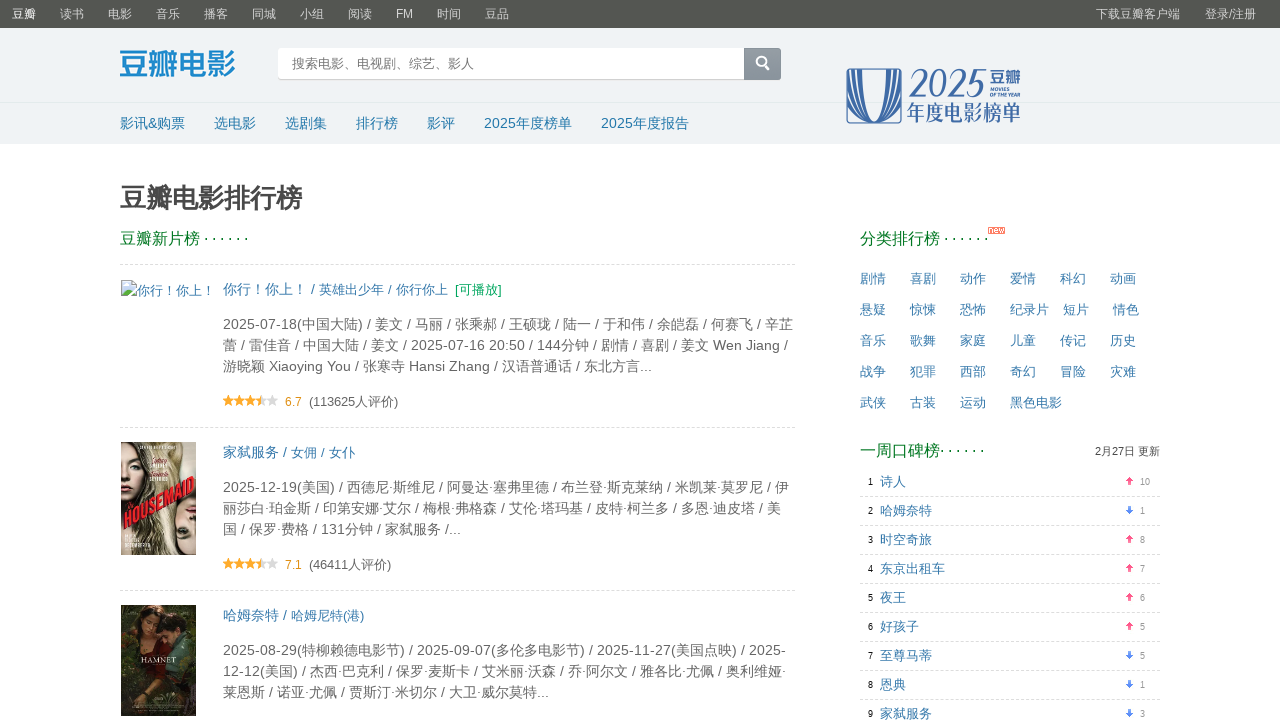

Navigated to Douban movie chart page
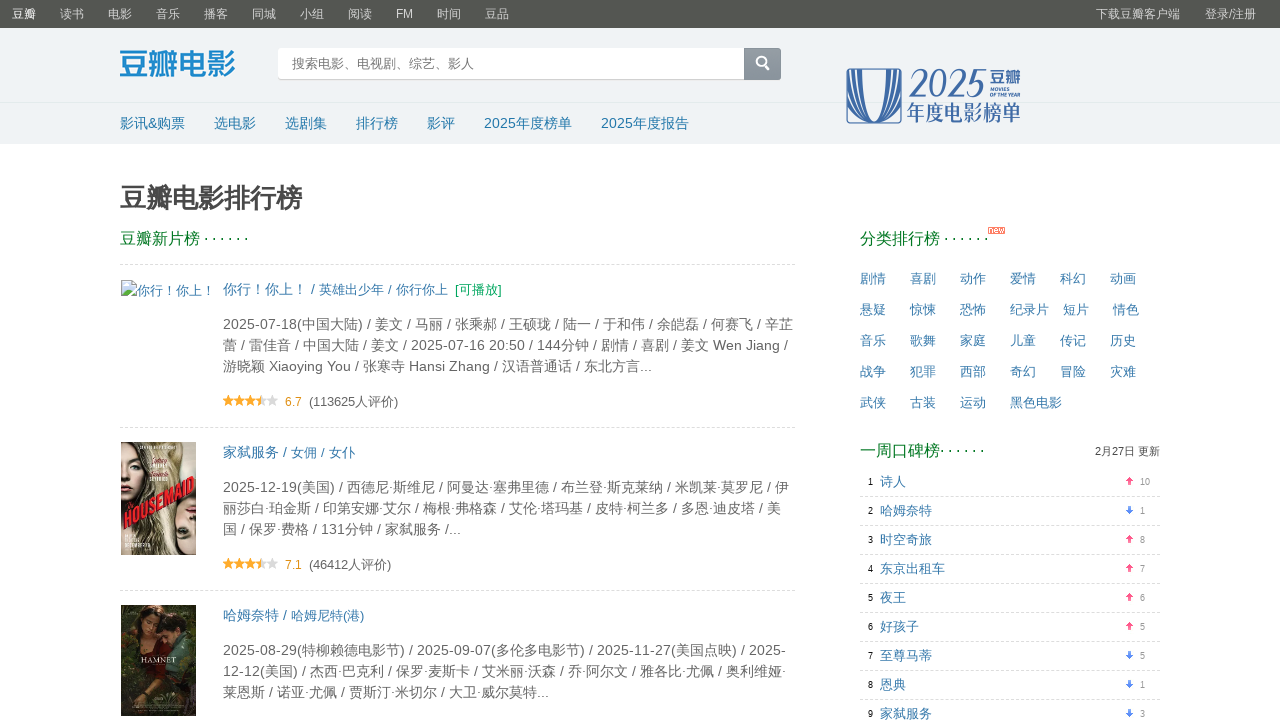

Movie listings loaded on the page
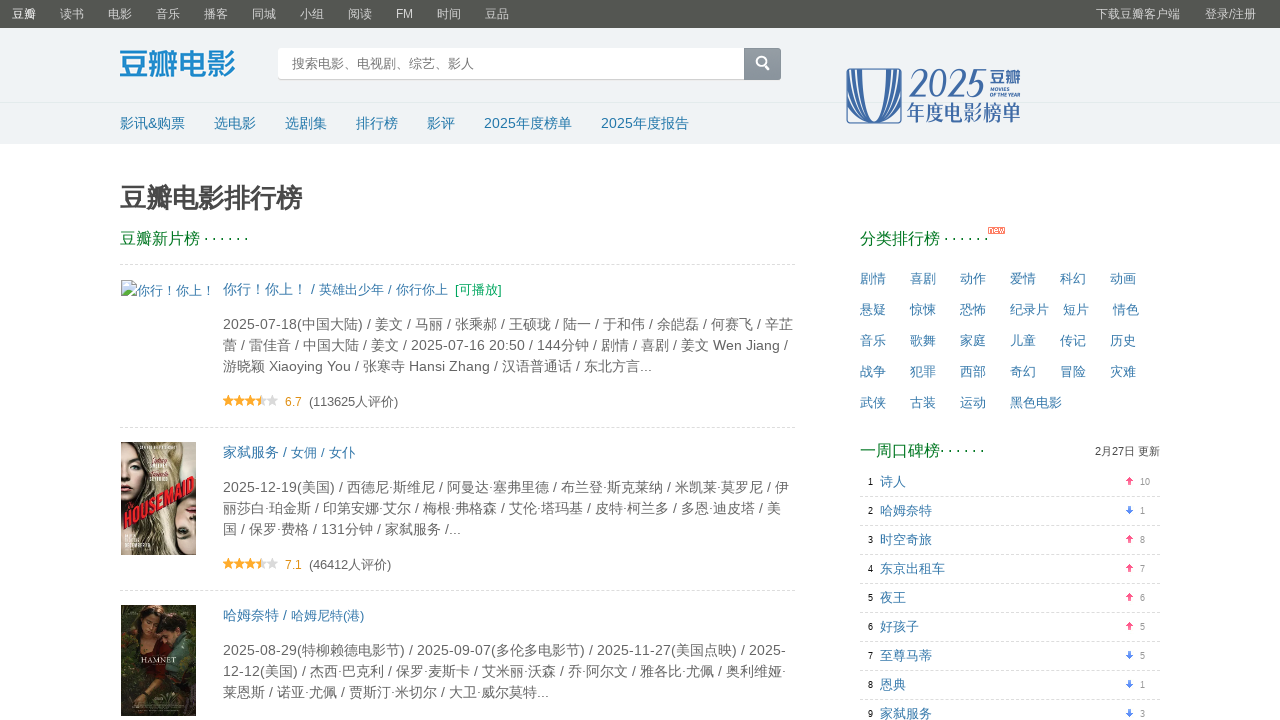

Verified that 10 movie entries are displayed
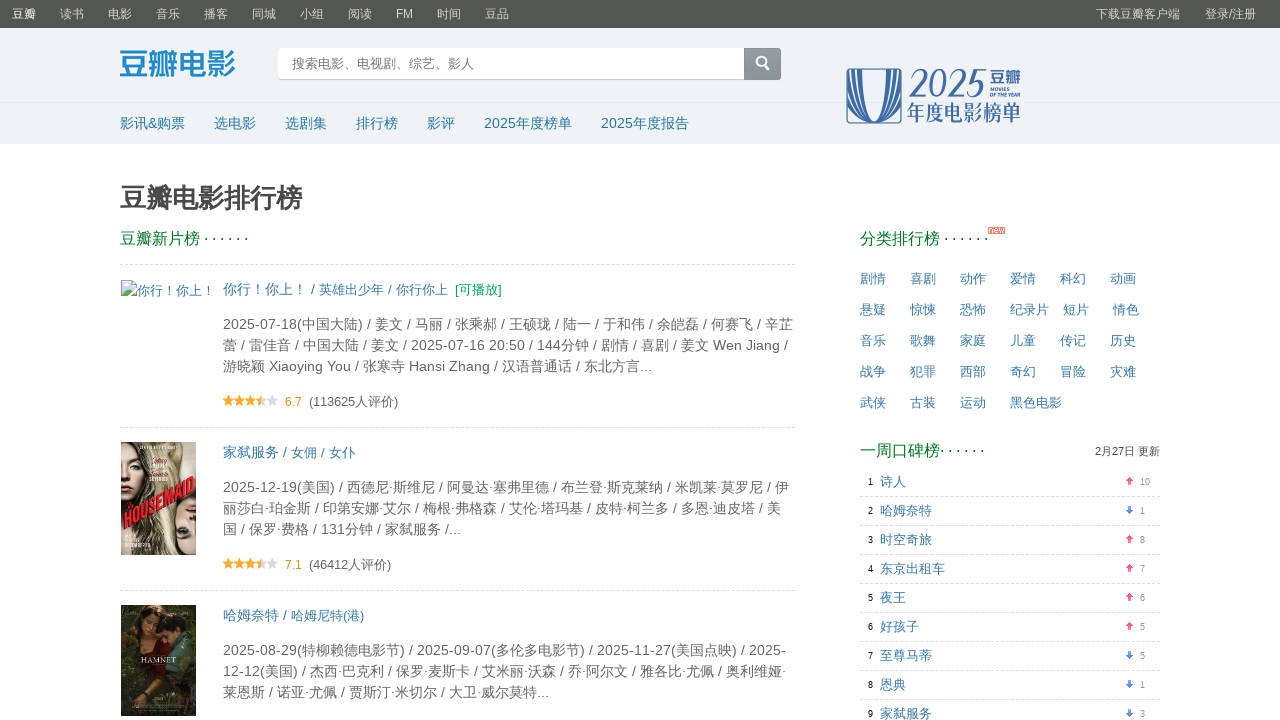

Assertion passed: movie listings are present on the page
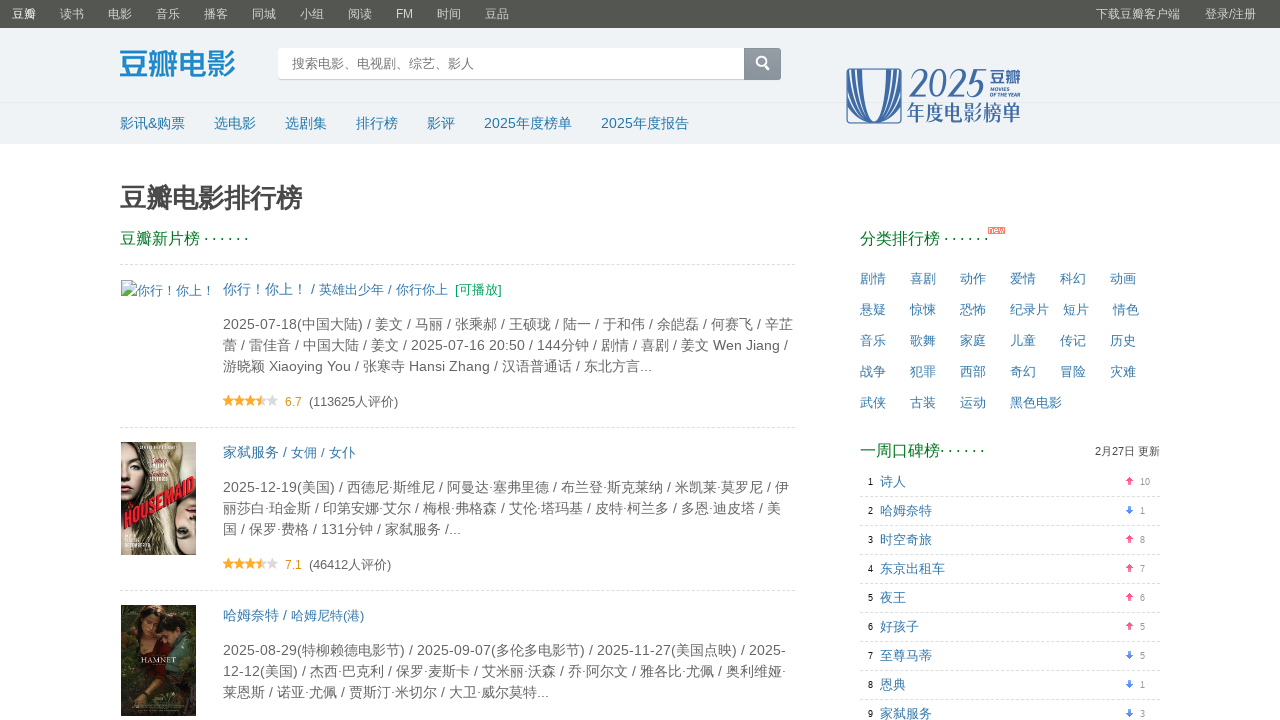

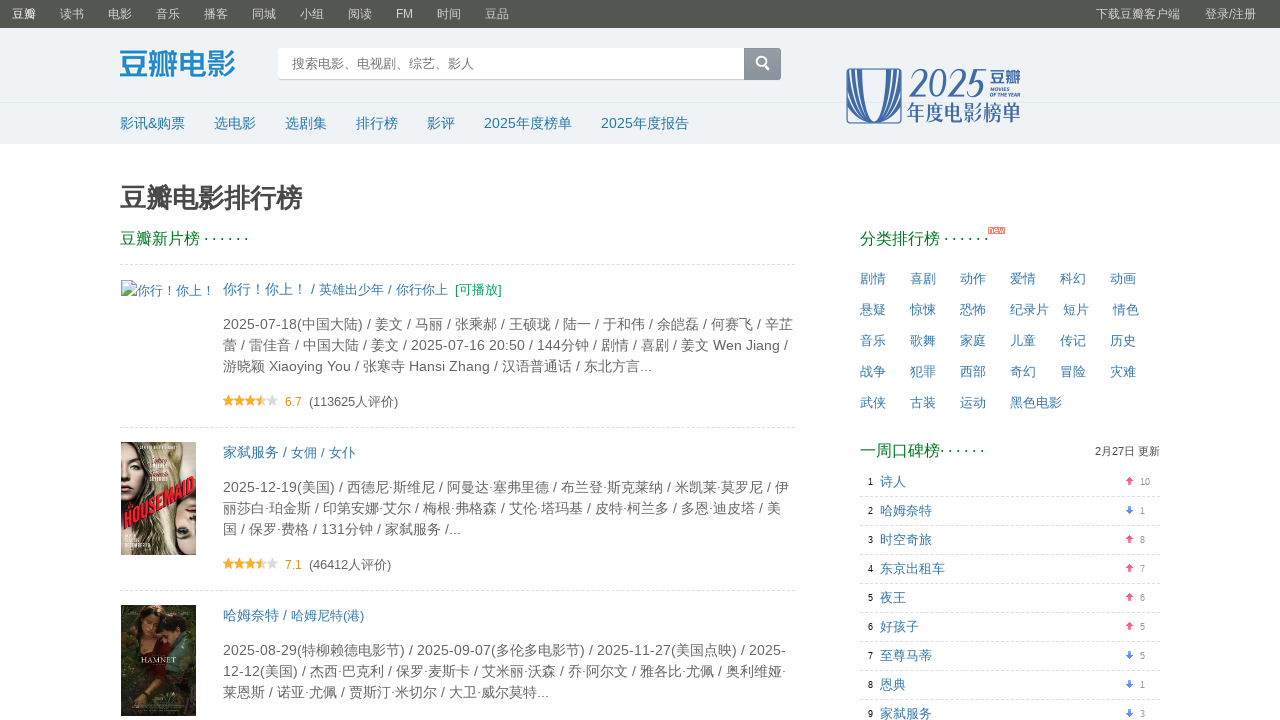